Simple test that loads the Pepperfry homepage and verifies the page loads successfully

Starting URL: https://www.pepperfry.com/

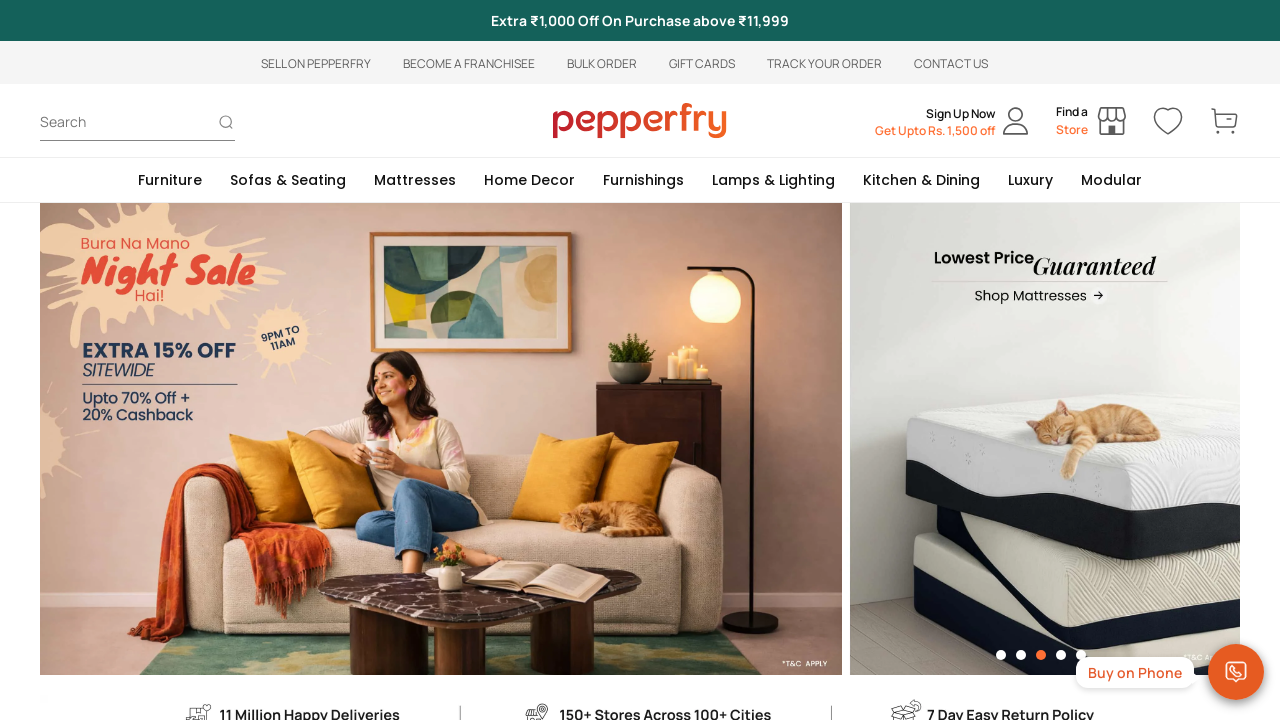

Waited for page DOM content to load
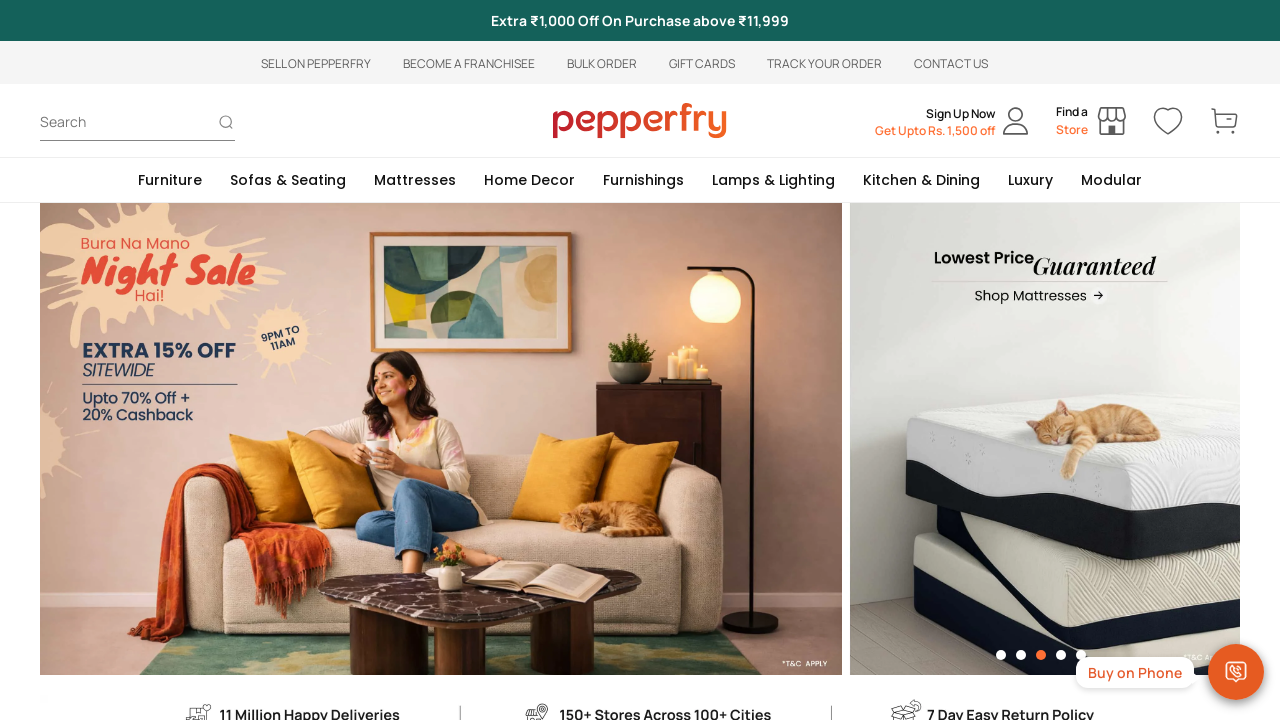

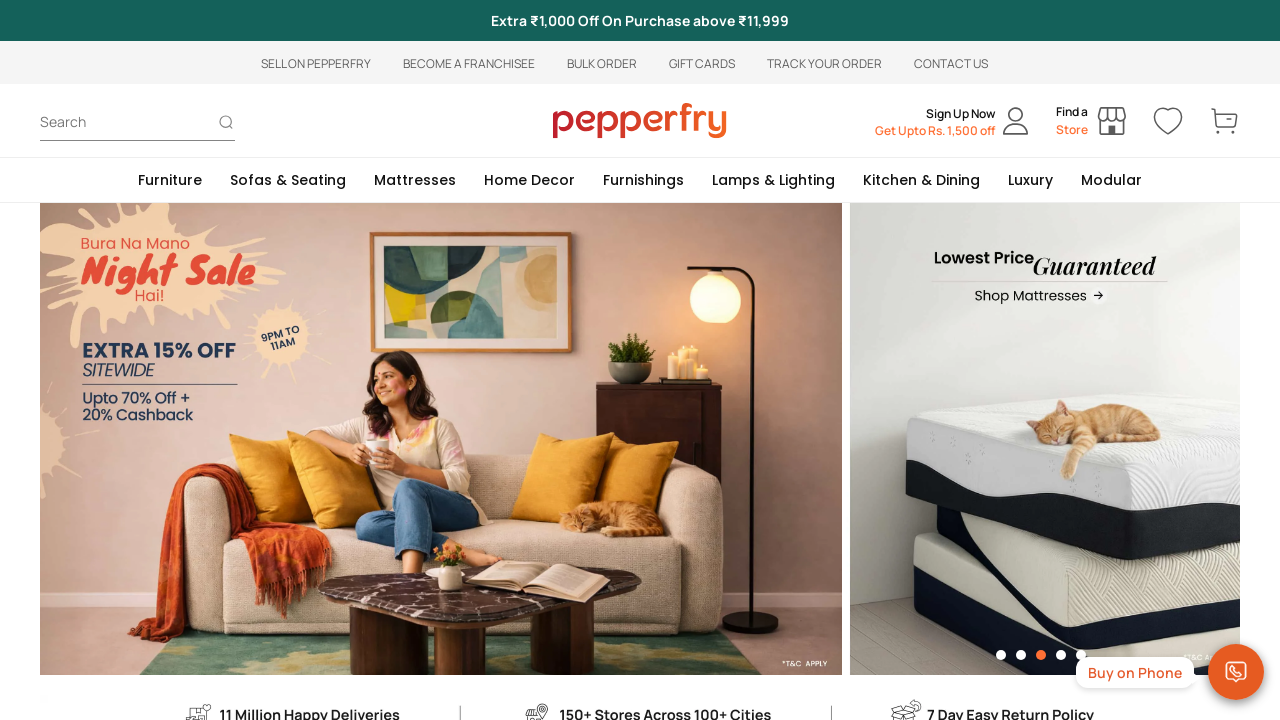